Navigates to a Selenium course content page, clicks on the "Core Java Test papers" heading element, and scrolls it into view to verify the interaction works.

Starting URL: http://greenstech.in/selenium-course-content.html

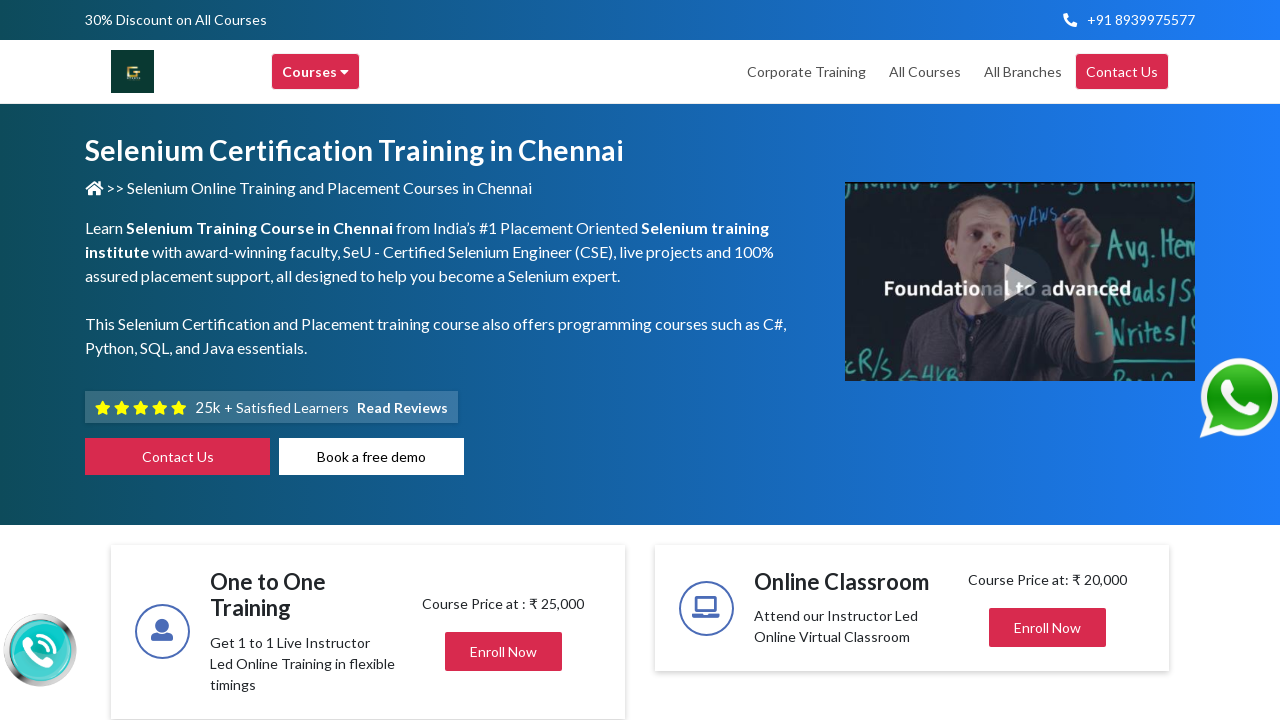

Navigated to Selenium course content page
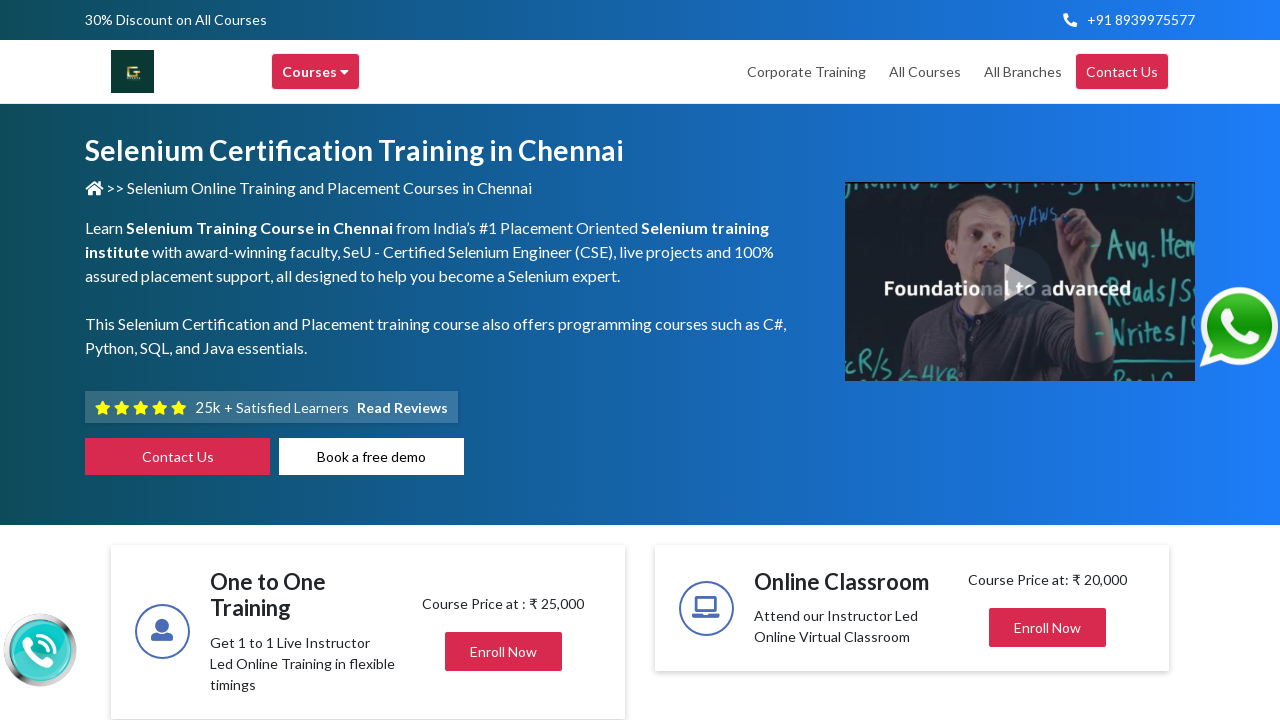

Set viewport size to 1920x1080
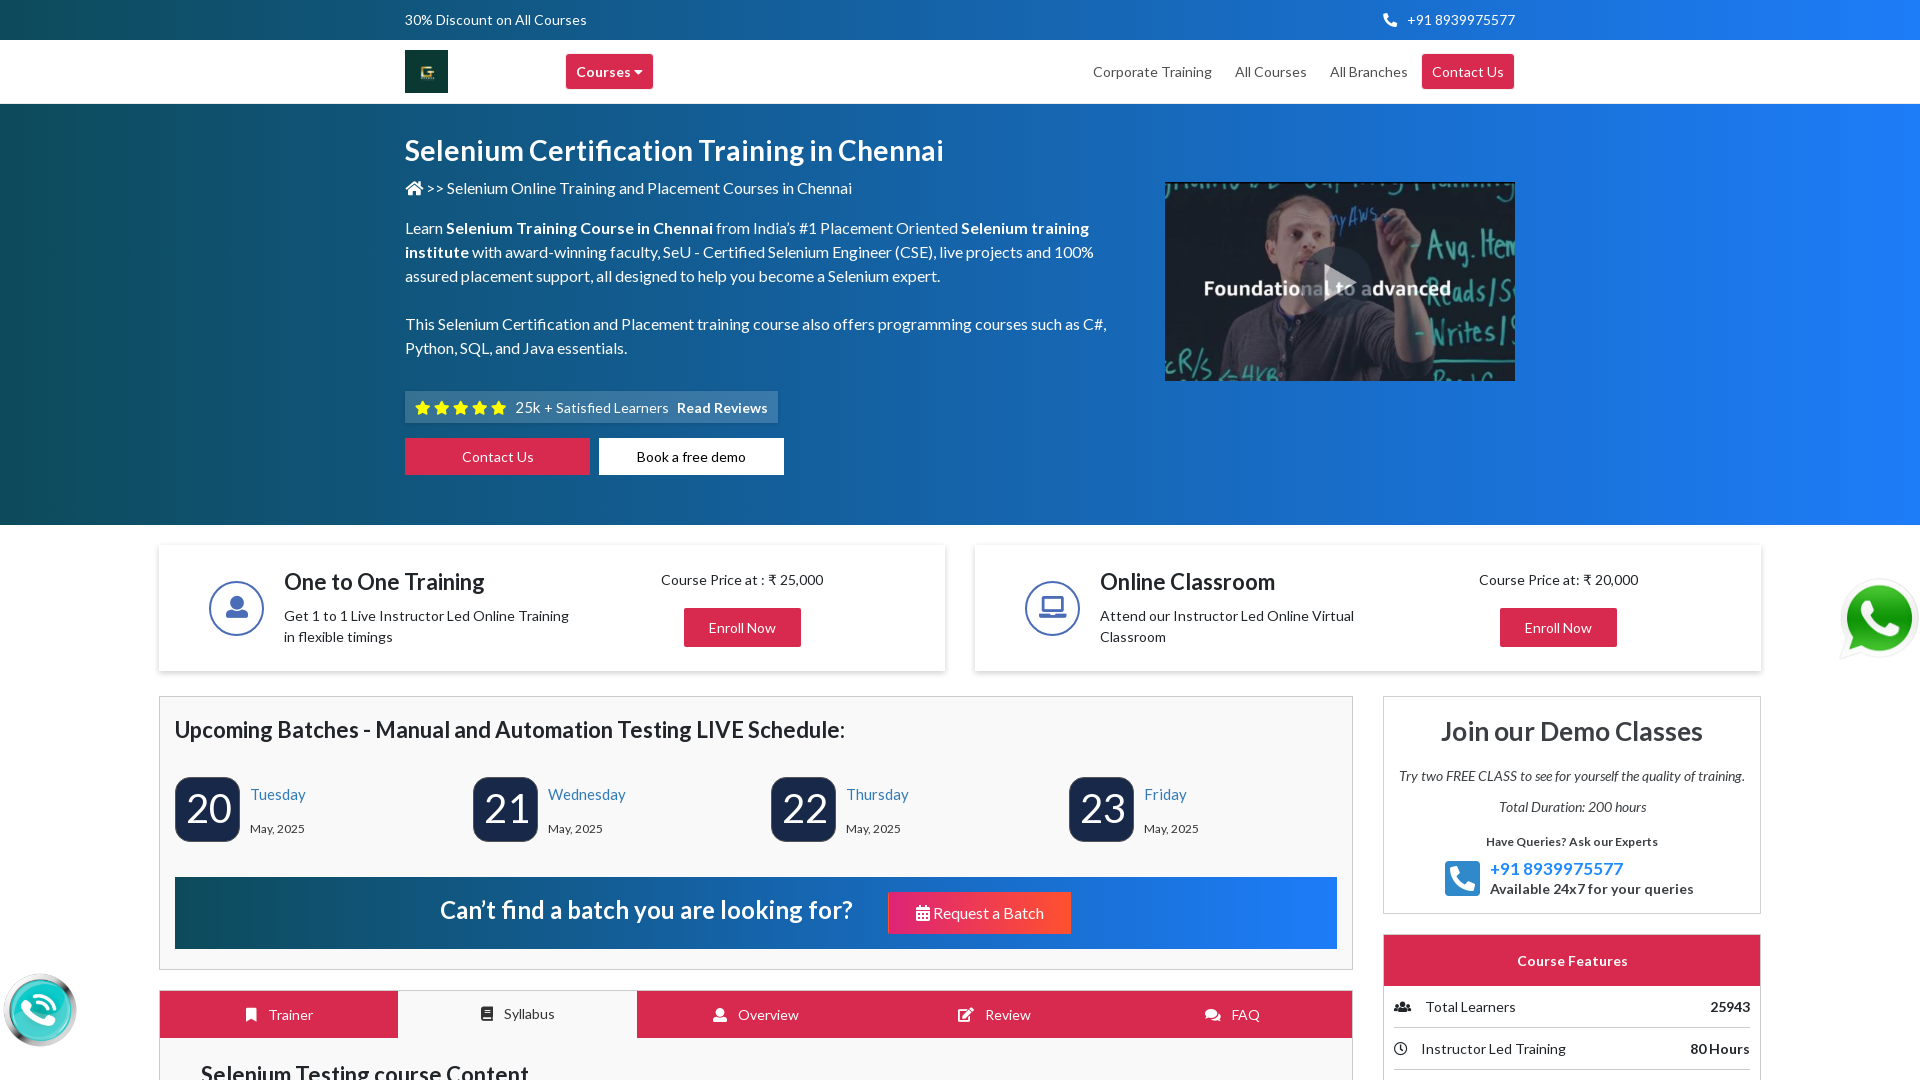

Located 'Core Java Test papers' heading element
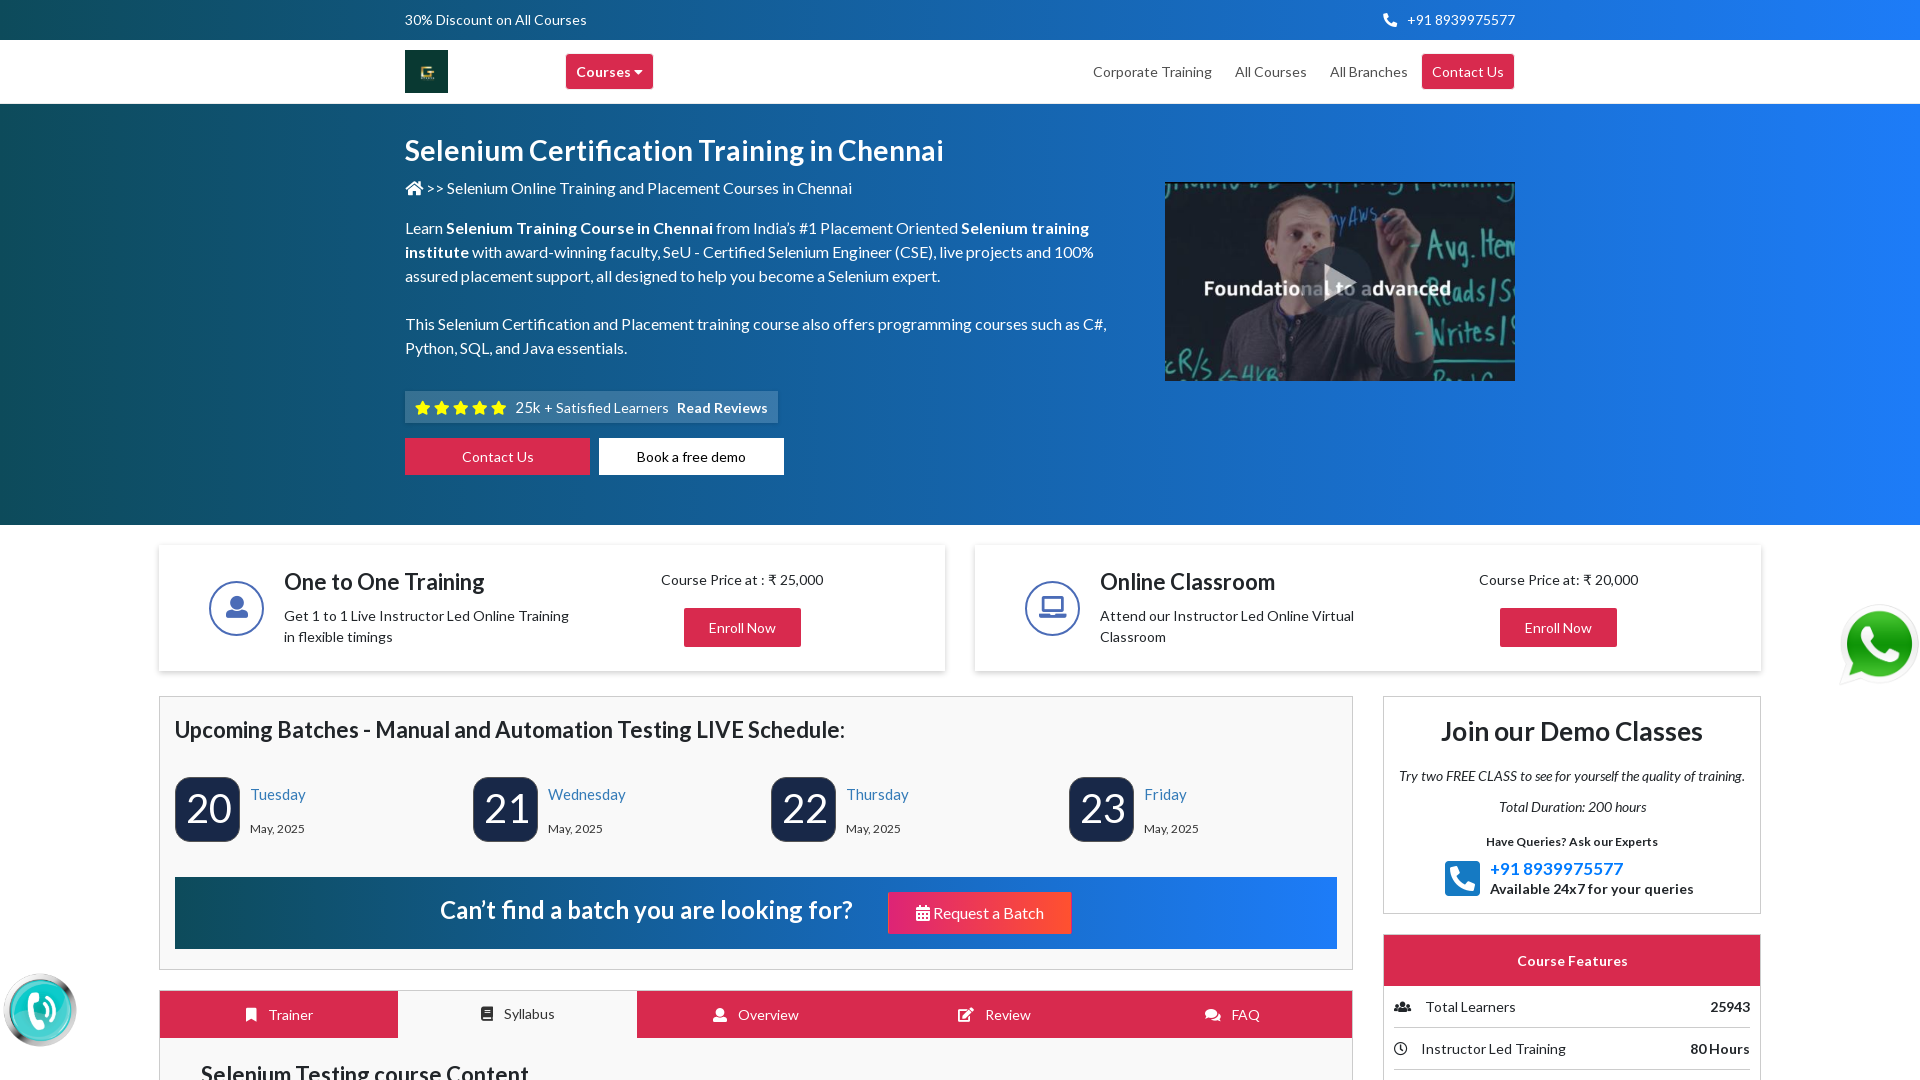

Clicked on 'Core Java Test papers' heading element at (1487, 541) on xpath=//h2[contains(text(),'Core Java Test papers')]
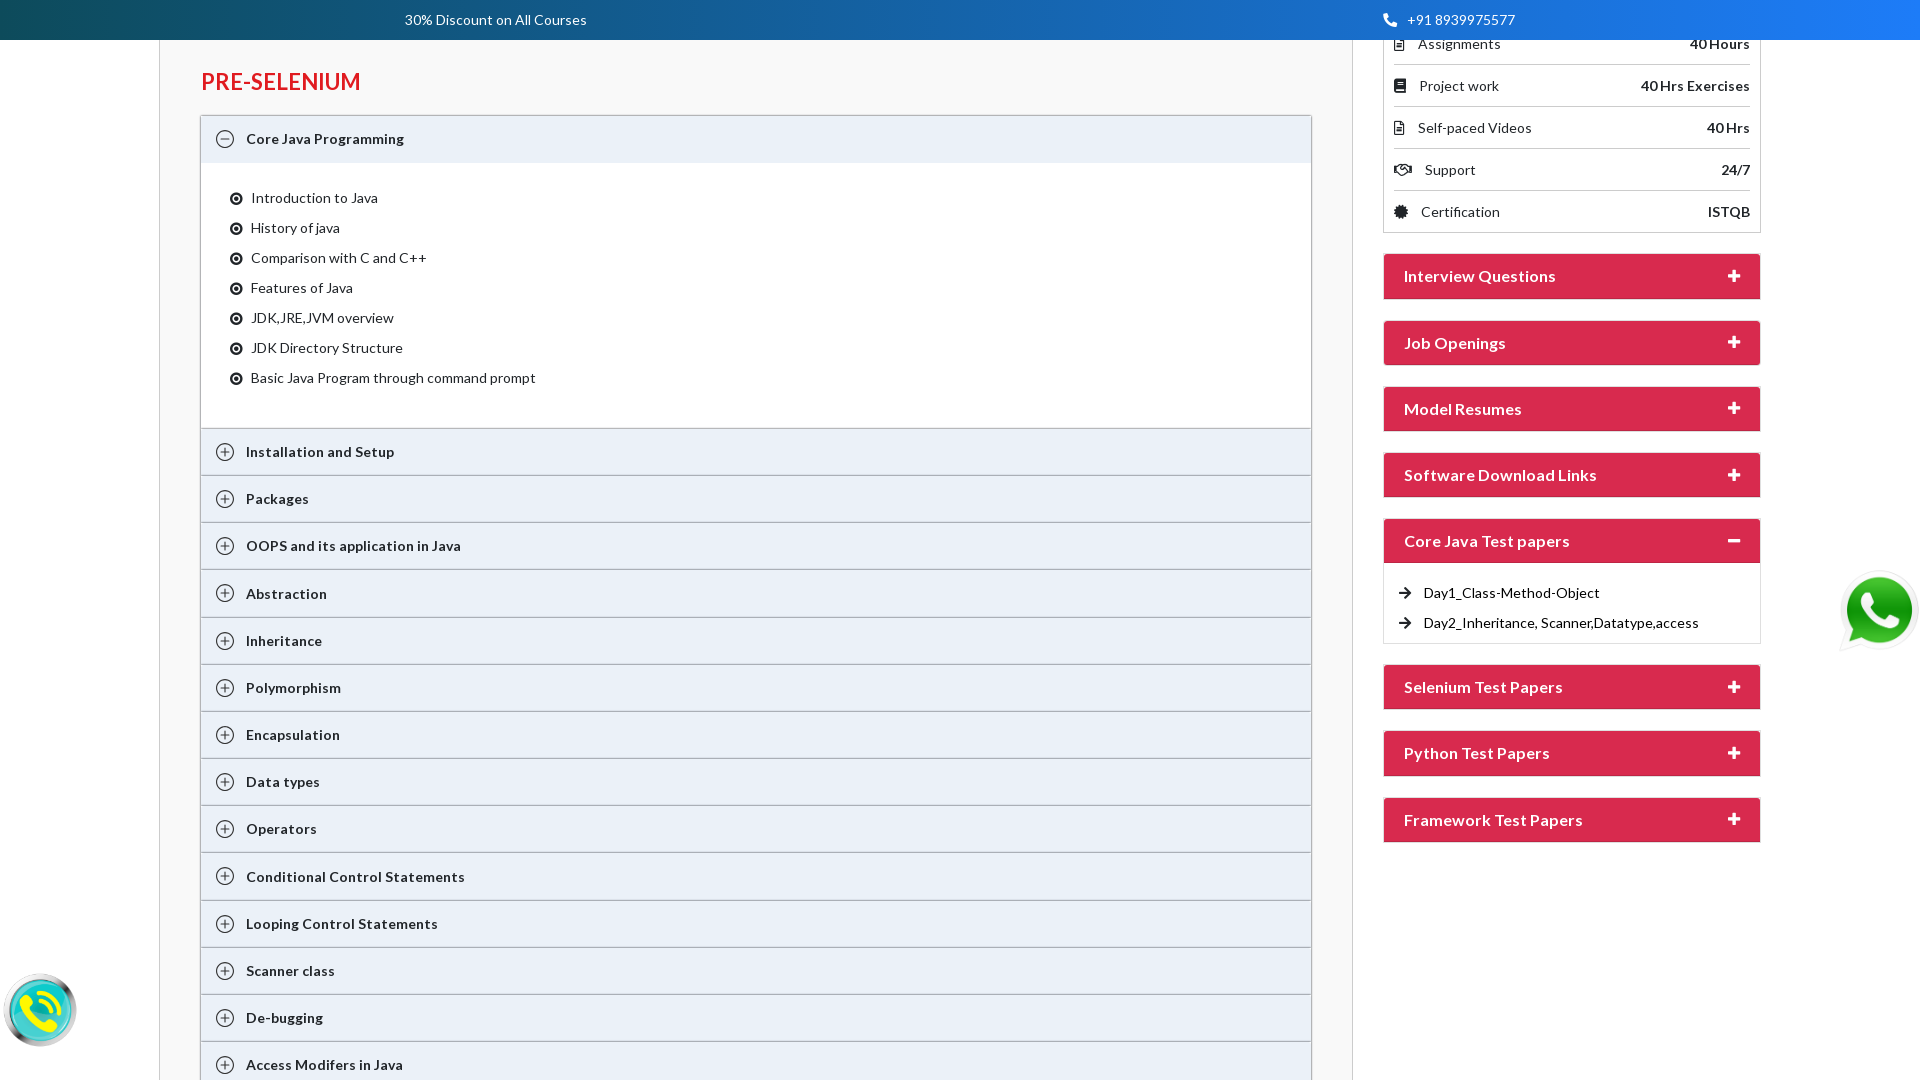

Scrolled 'Core Java Test papers' element into view
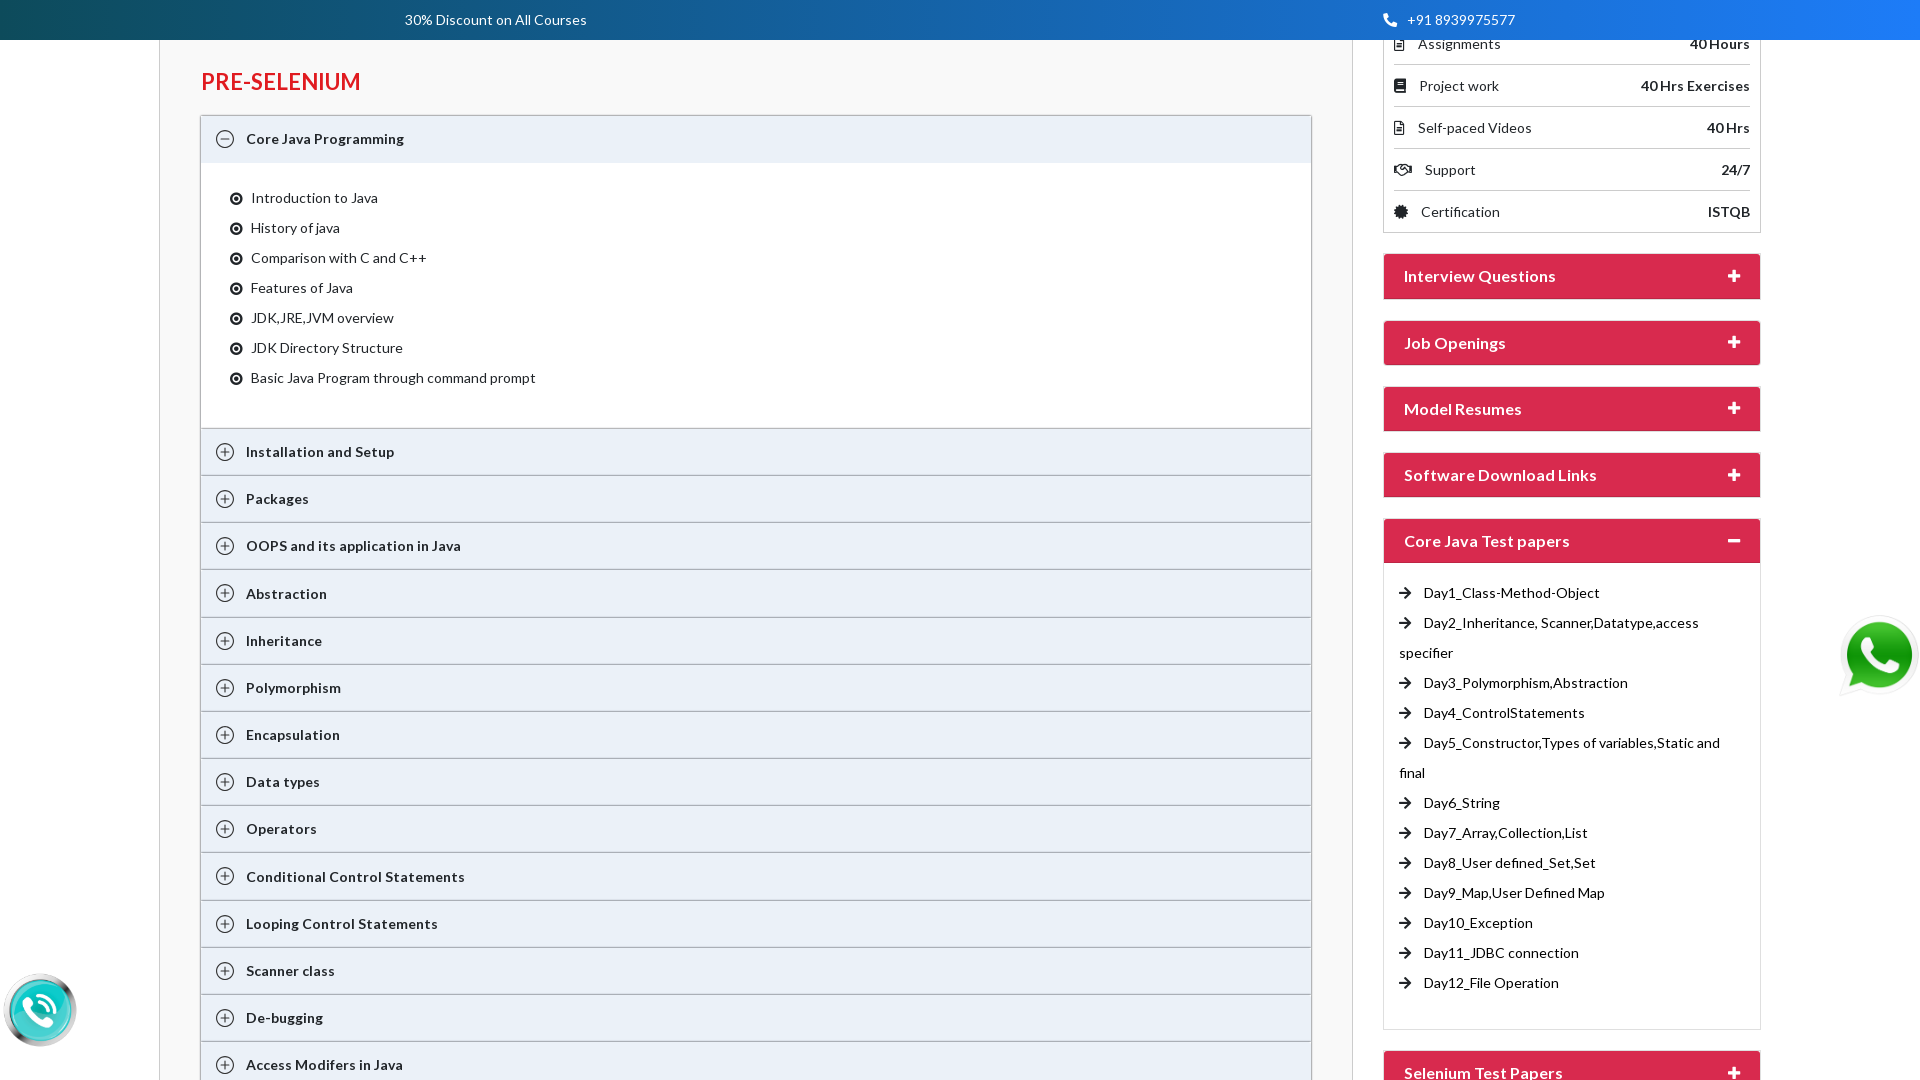

Waited 2 seconds for page to settle
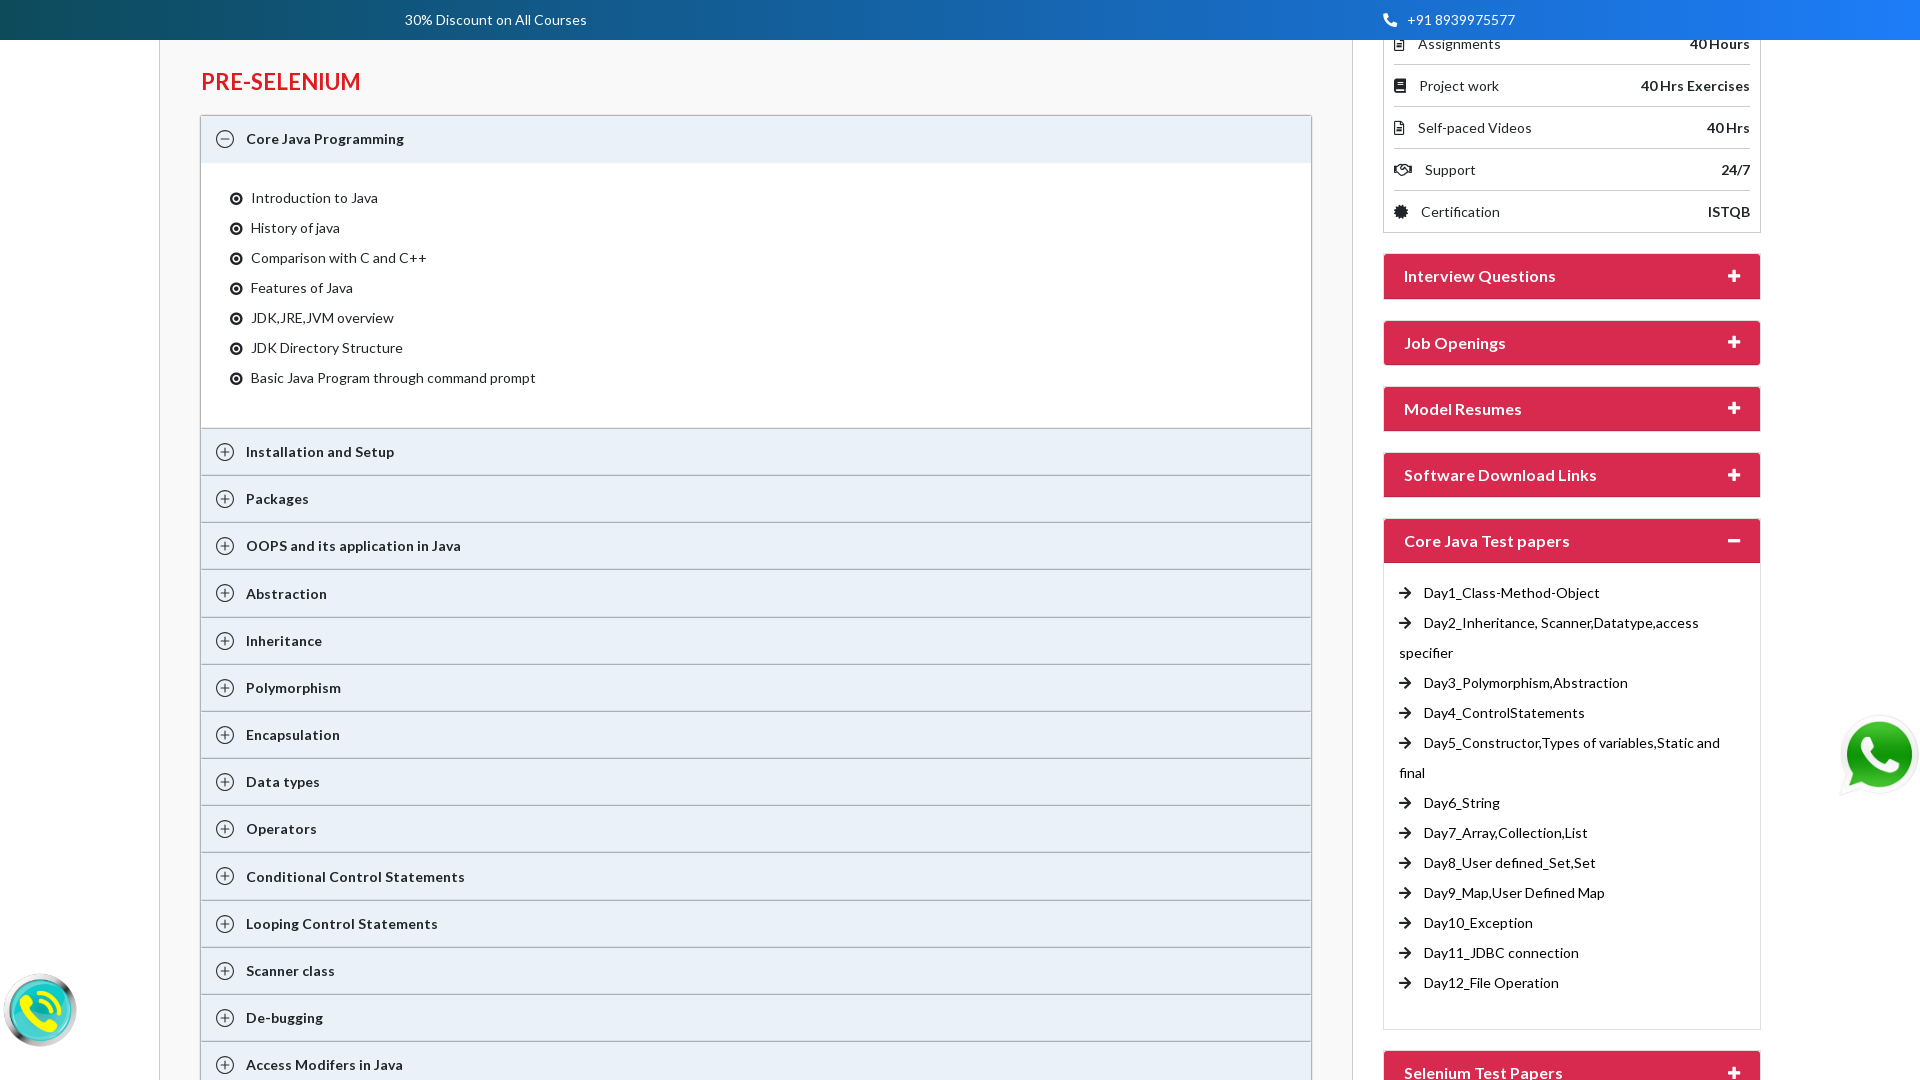

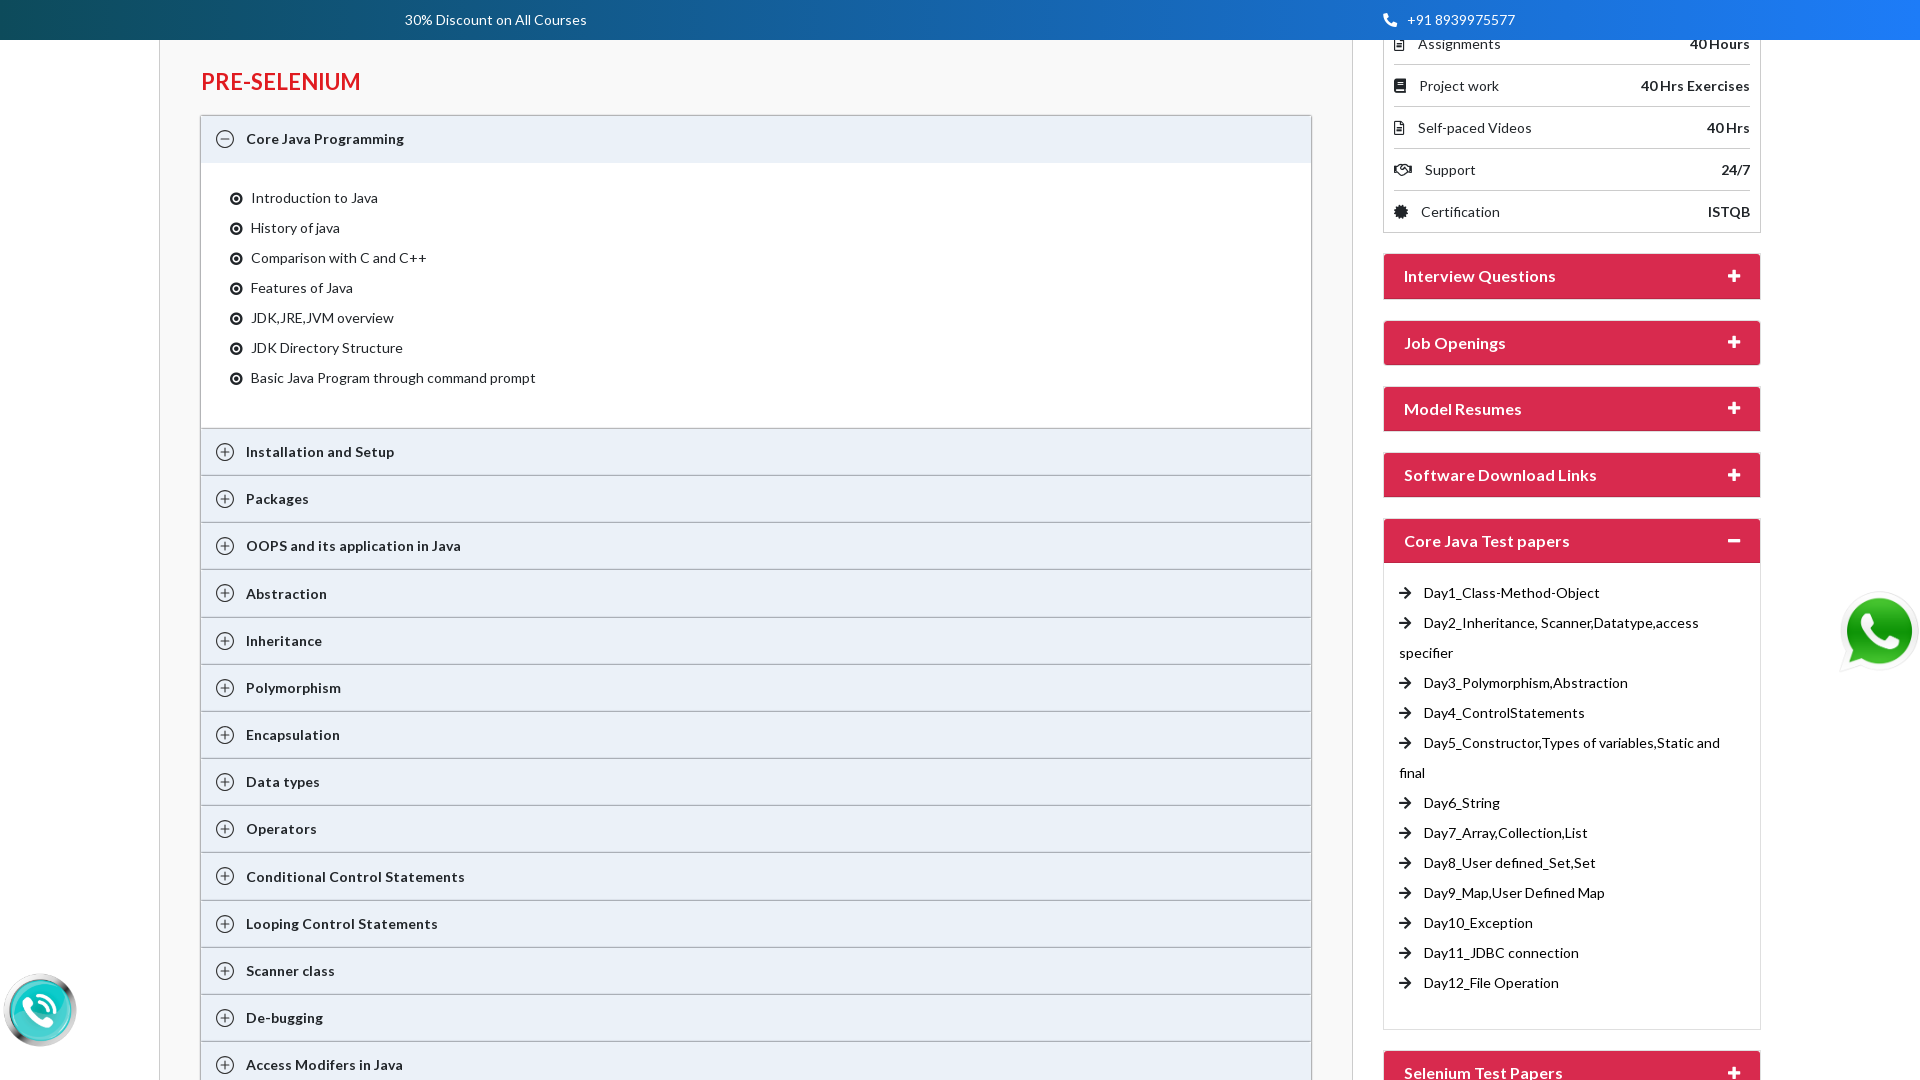